Tests date picker functionality by selecting a date in the next month using dropdowns and calendar navigation

Starting URL: https://demo.automationtesting.in/Datepicker.html

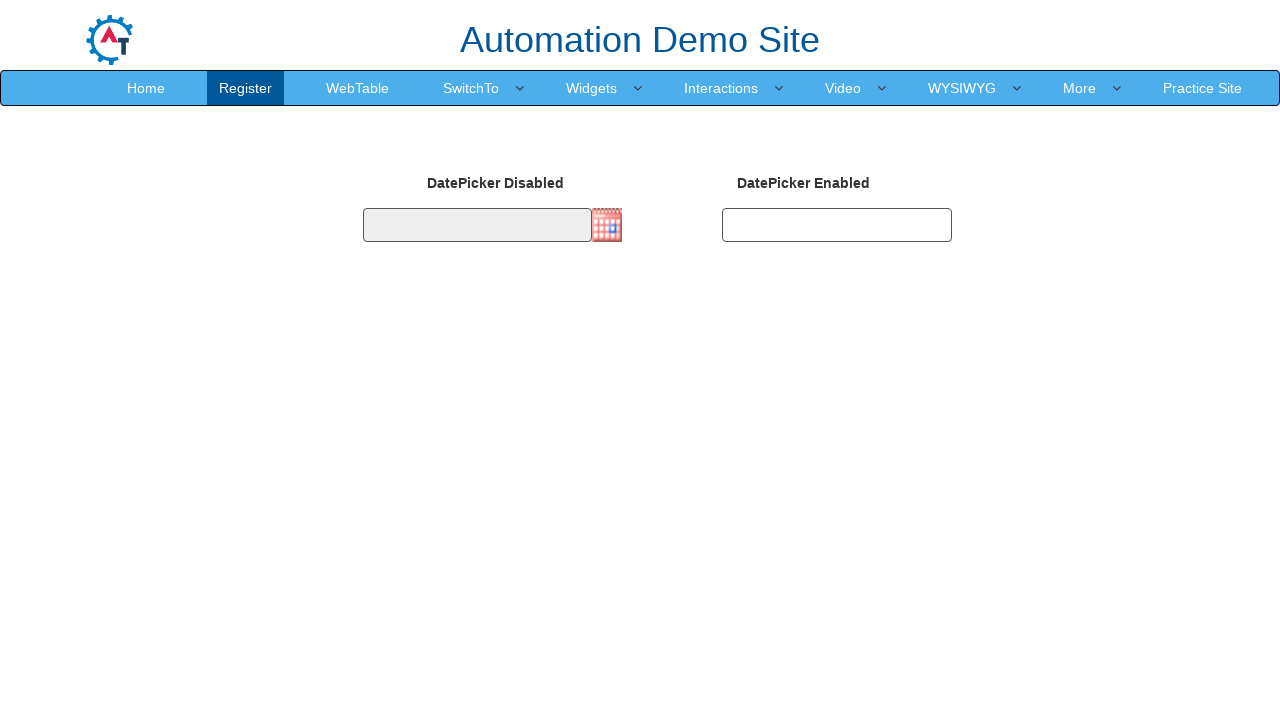

Clicked on date picker to open calendar at (837, 225) on #datepicker2
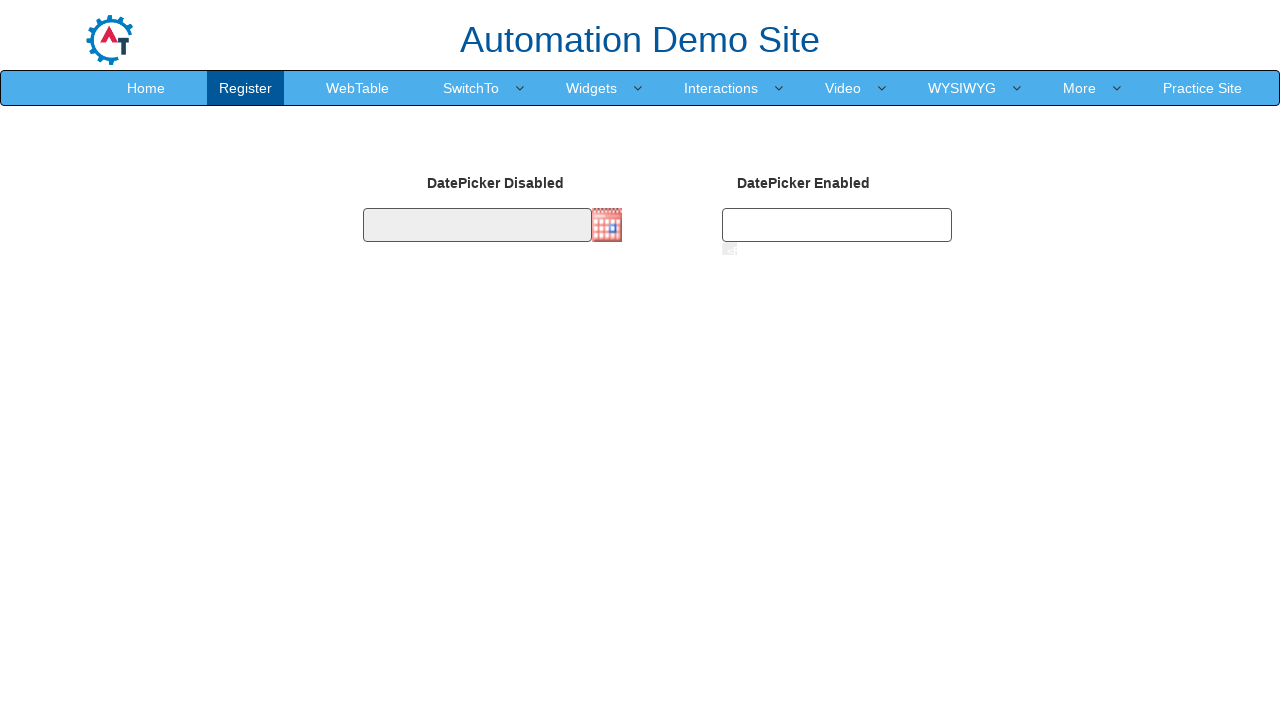

Selected next month (3) from dropdown on select[title='Change the month']
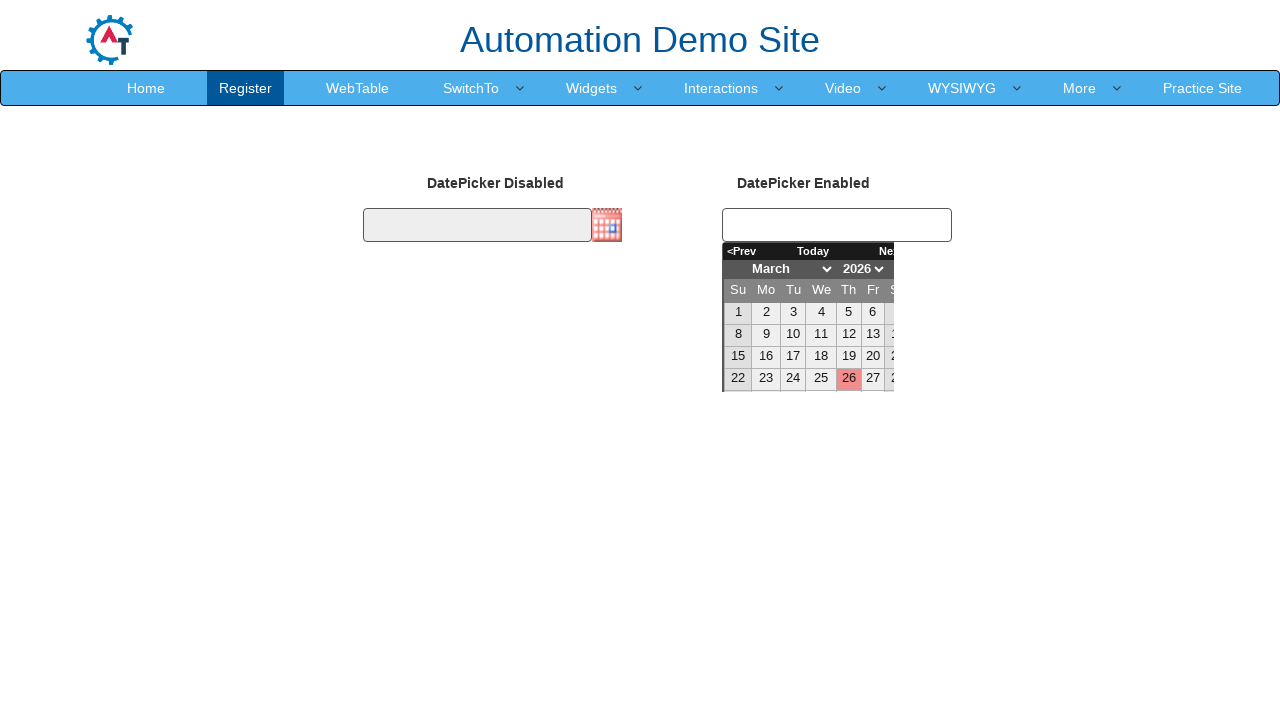

Selected year 2024 from dropdown on select[title='Change the year']
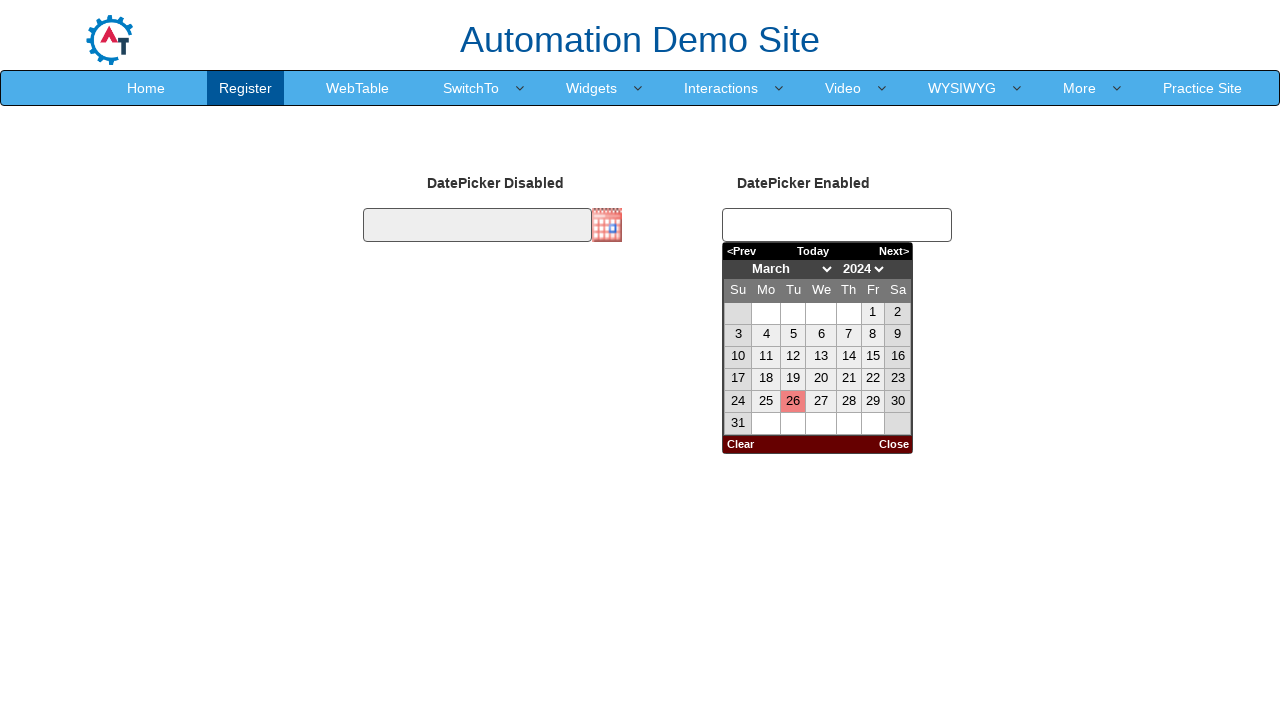

Clicked on day 27 in the calendar at (821, 402) on a:text('27')
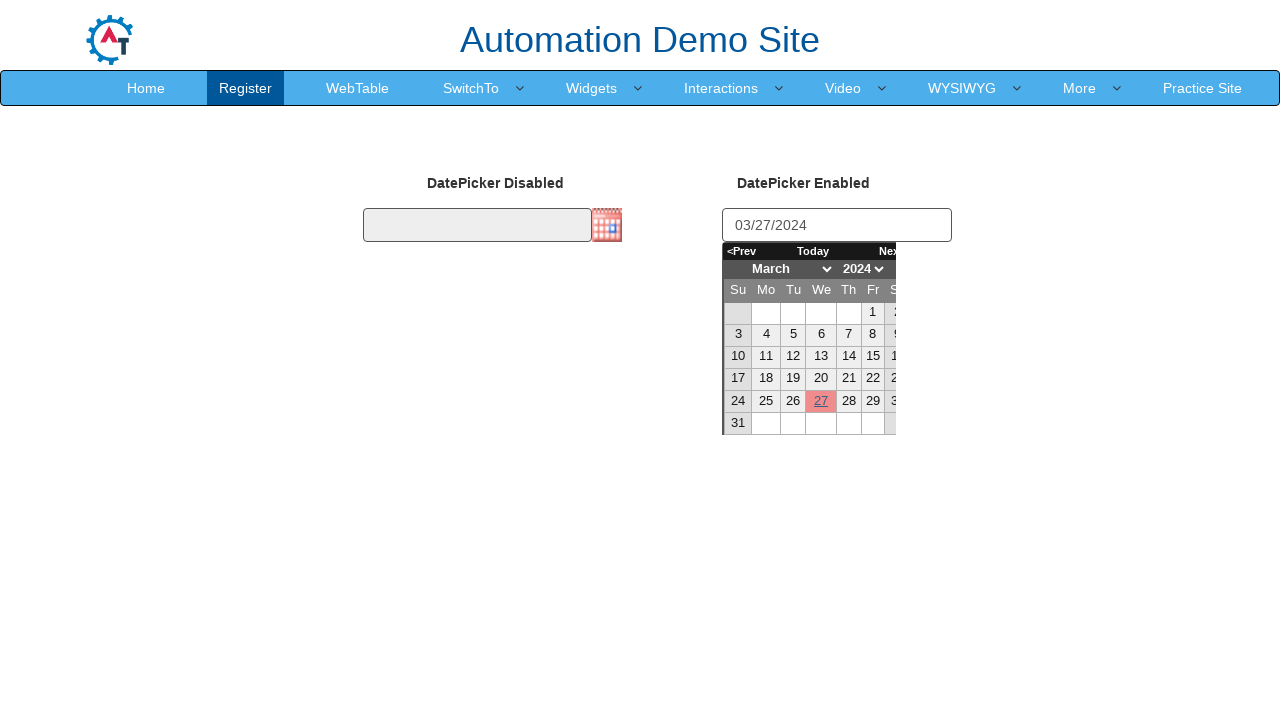

Waited for date selection to complete
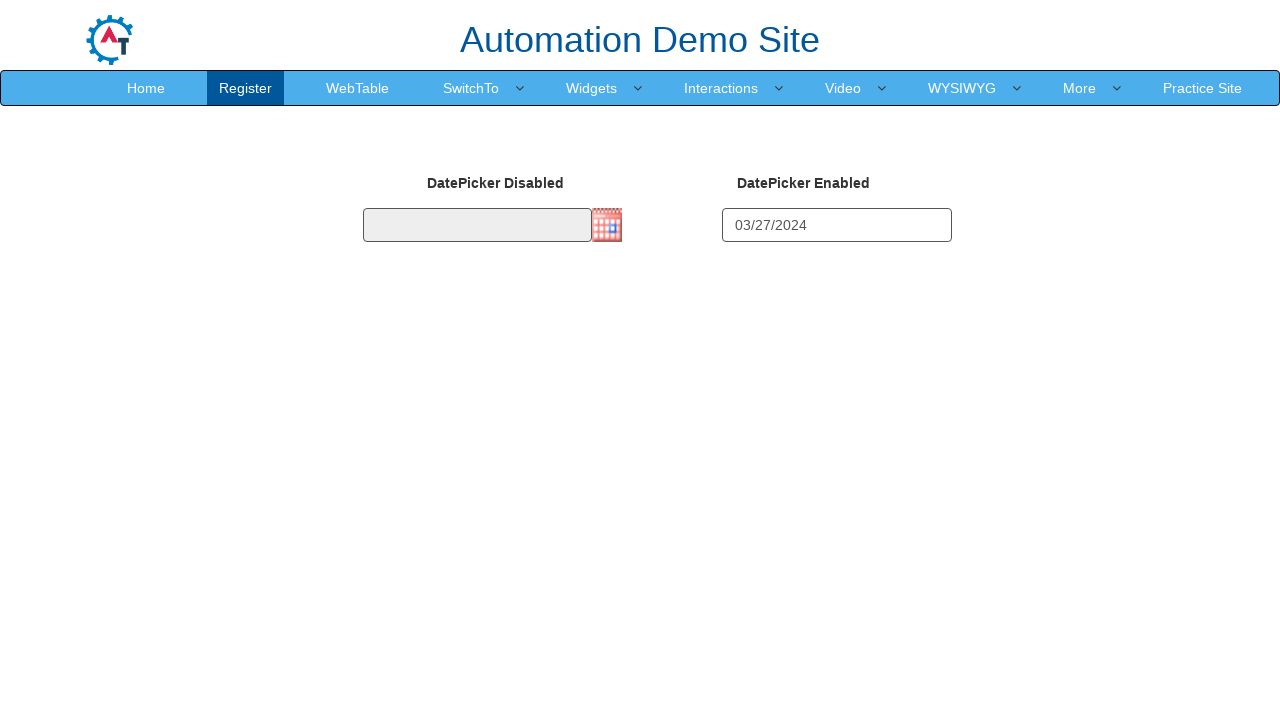

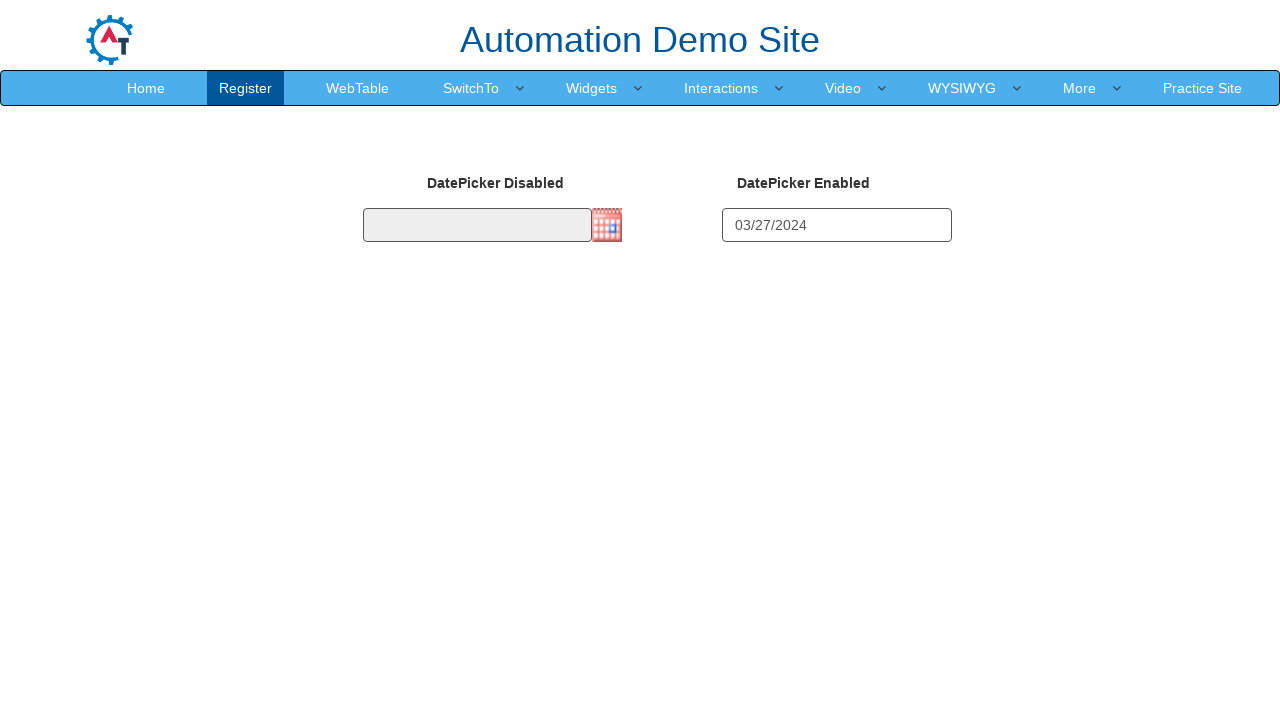